Tests a web form by filling text inputs, selecting dropdown options, clicking a checkbox, and submitting the form to verify successful submission

Starting URL: https://www.selenium.dev/selenium/web/web-form.html

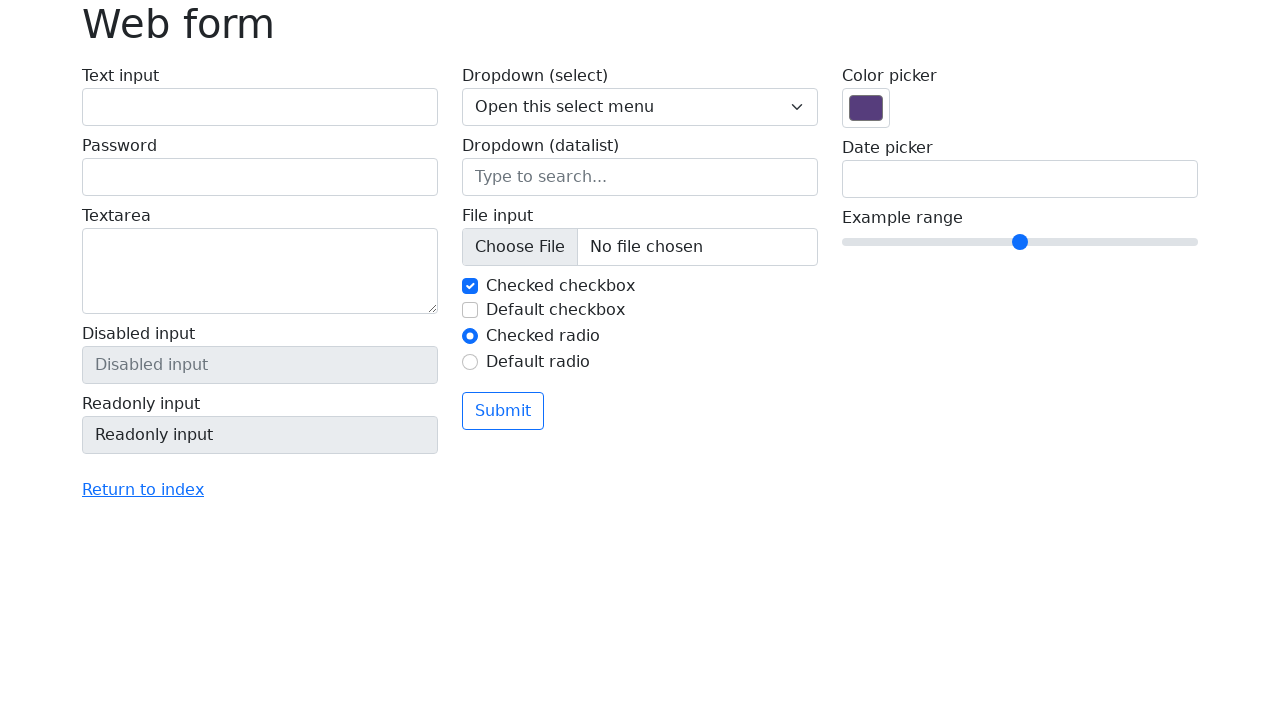

Filled text input with 'Selenium' on input[name='my-text']
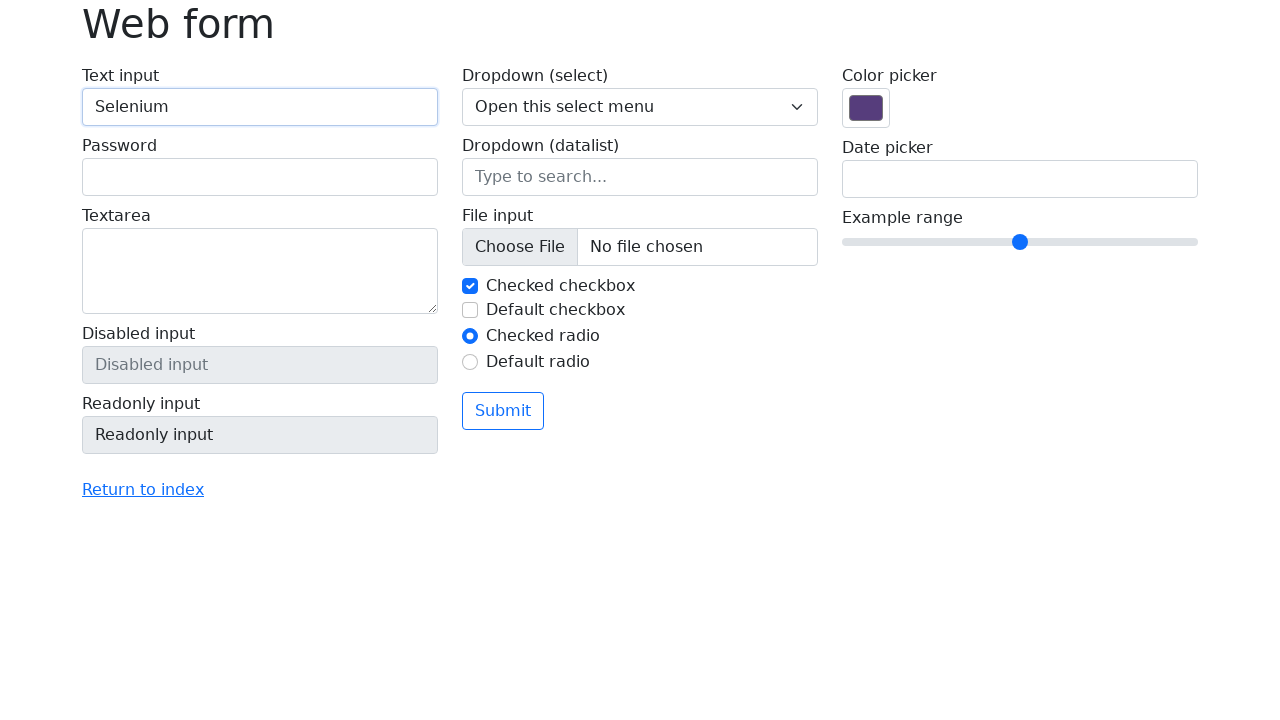

Filled text area with 'Selenium Text Area' on textarea.form-control
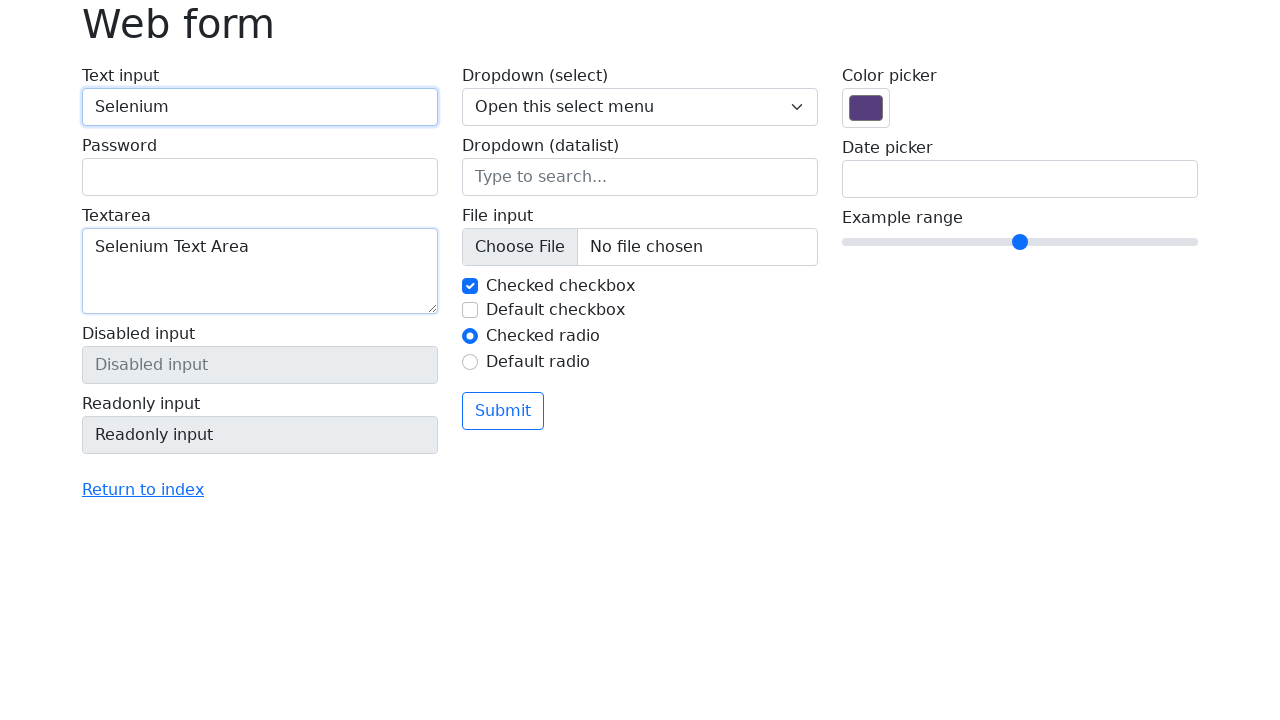

Selected dropdown option 'Two' by label on select[name='my-select']
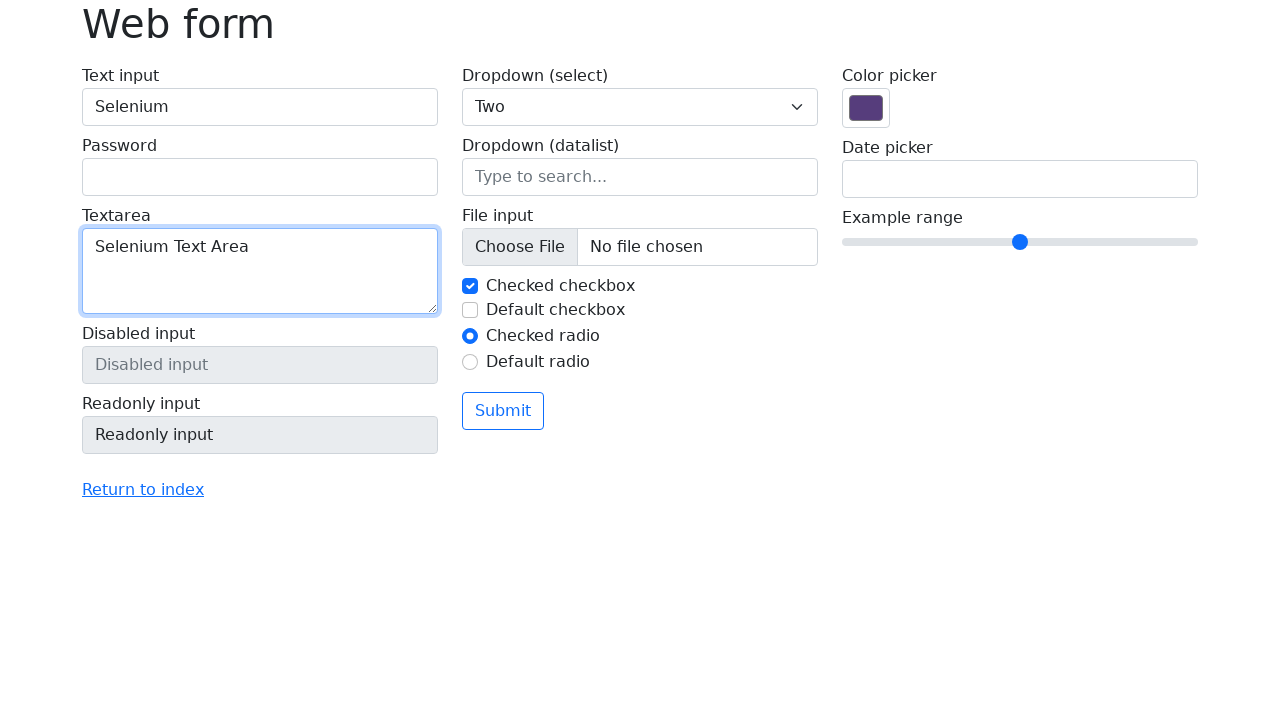

Selected dropdown option with value '1' on select[name='my-select']
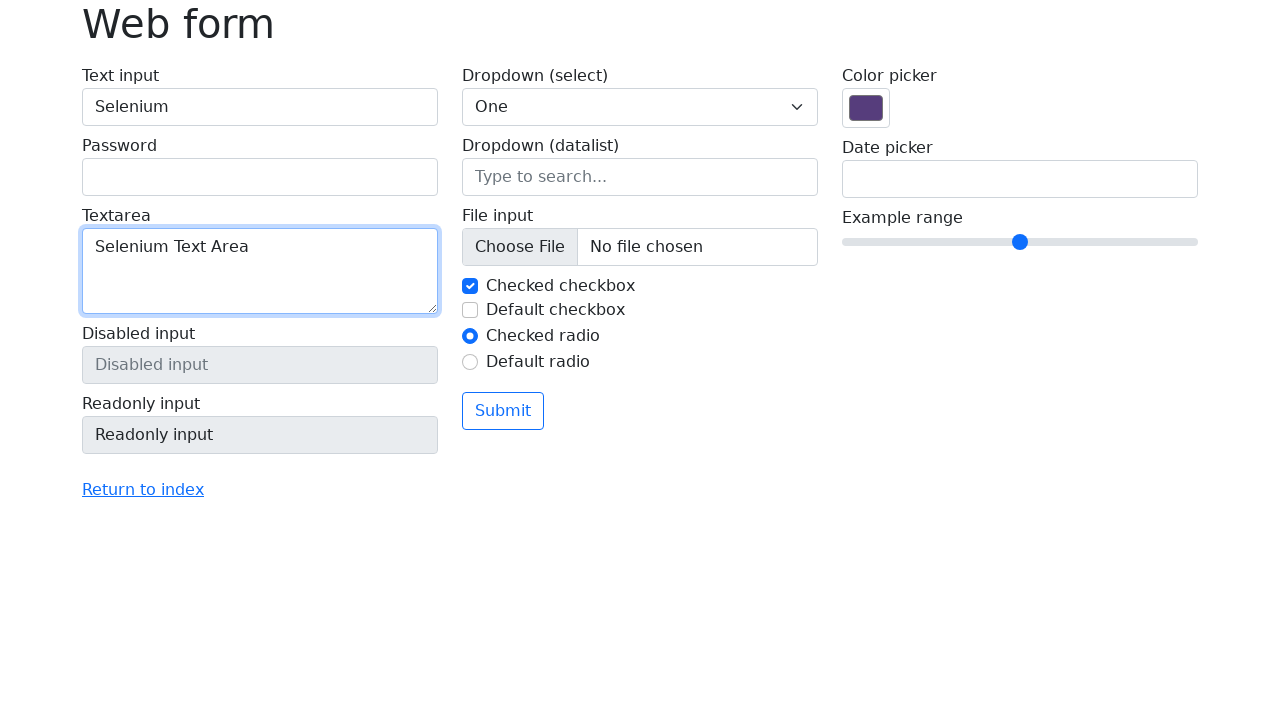

Selected dropdown option at index 3 on select[name='my-select']
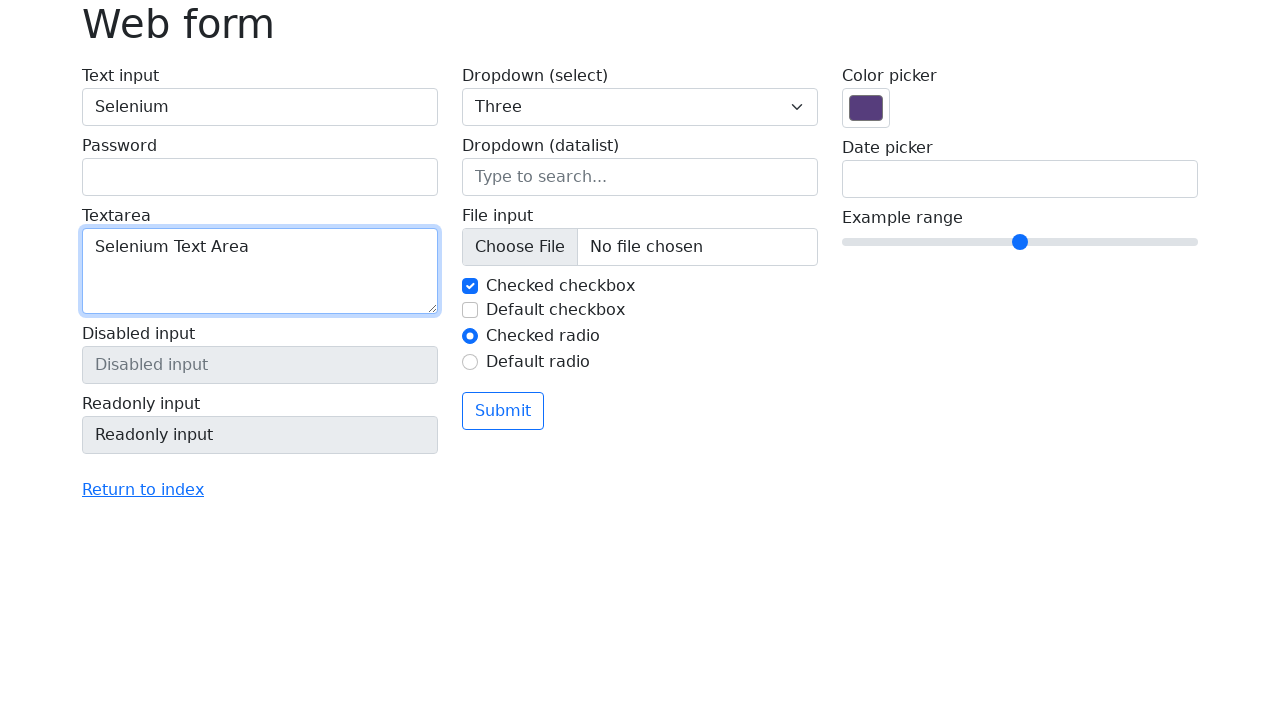

Clicked the second checkbox at (470, 310) on #my-check-2
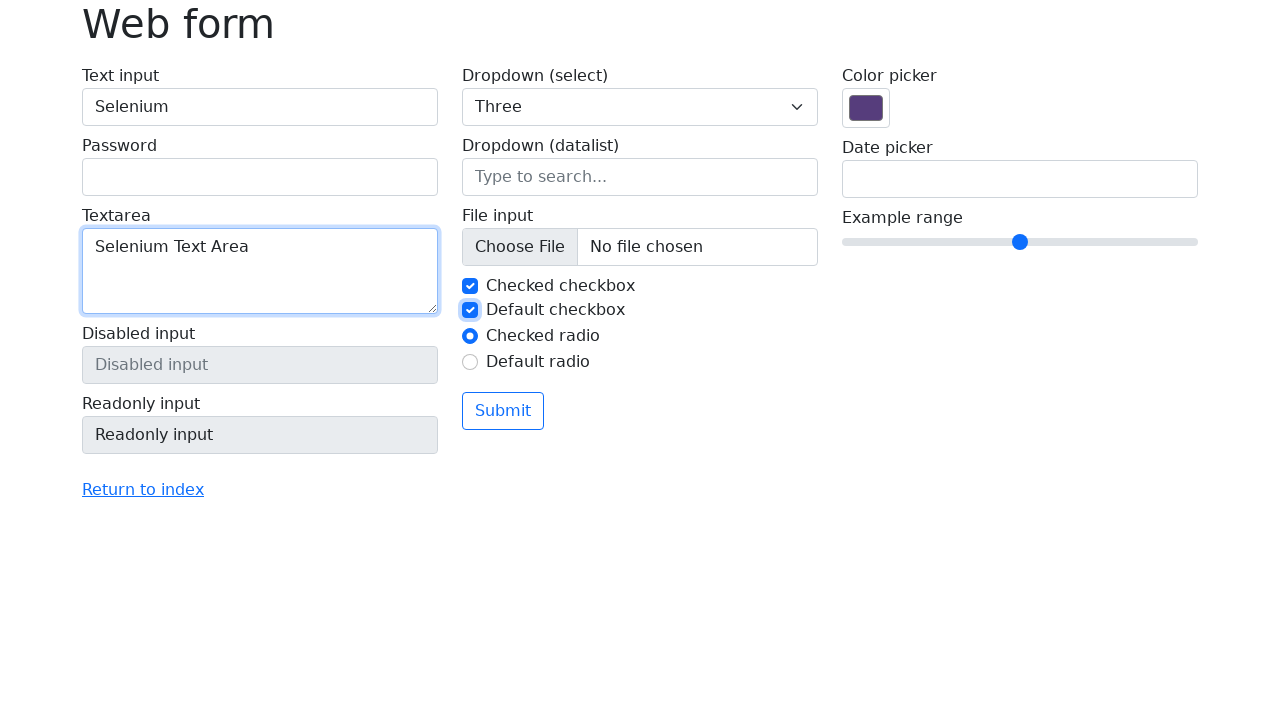

Clicked submit button to submit the form at (503, 411) on button
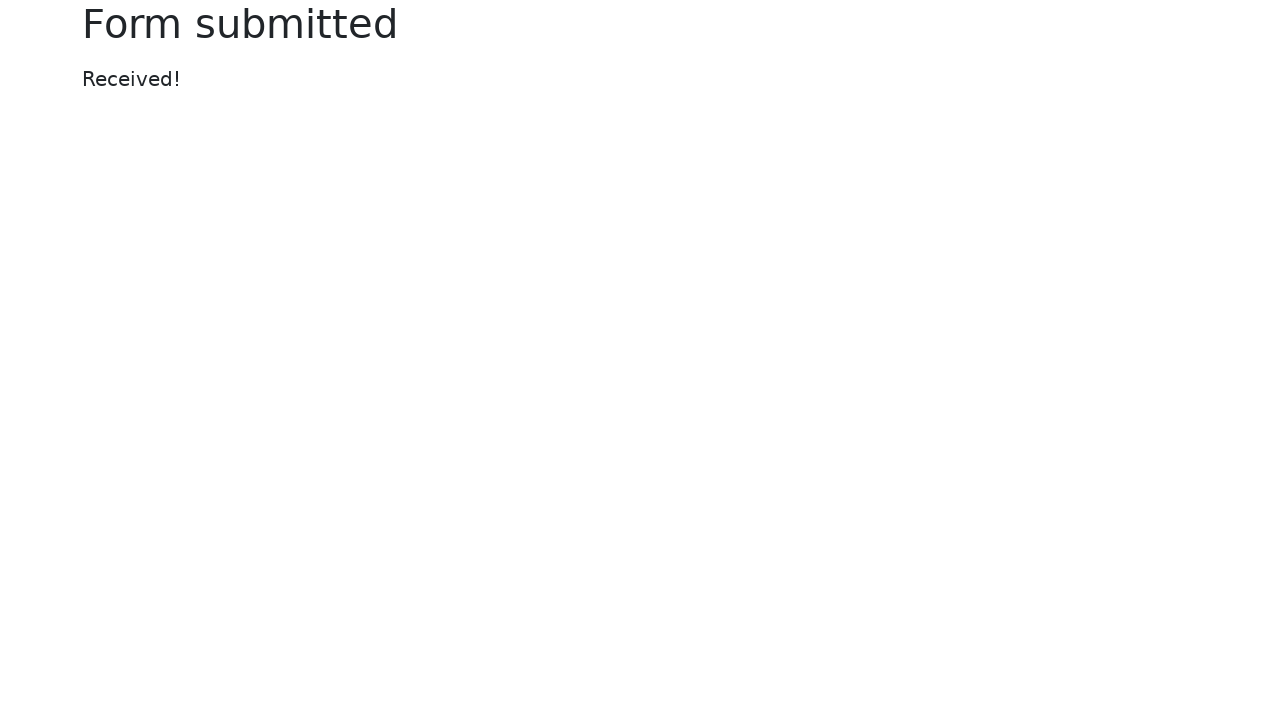

Success message appeared after form submission
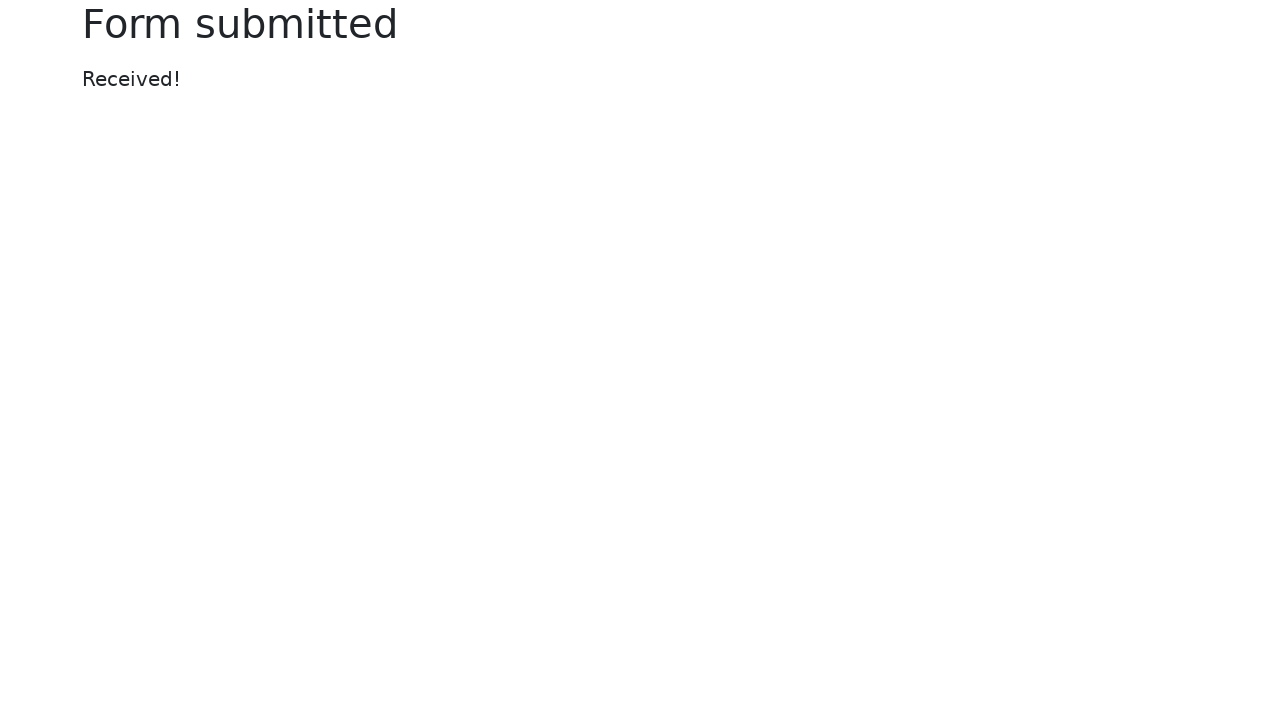

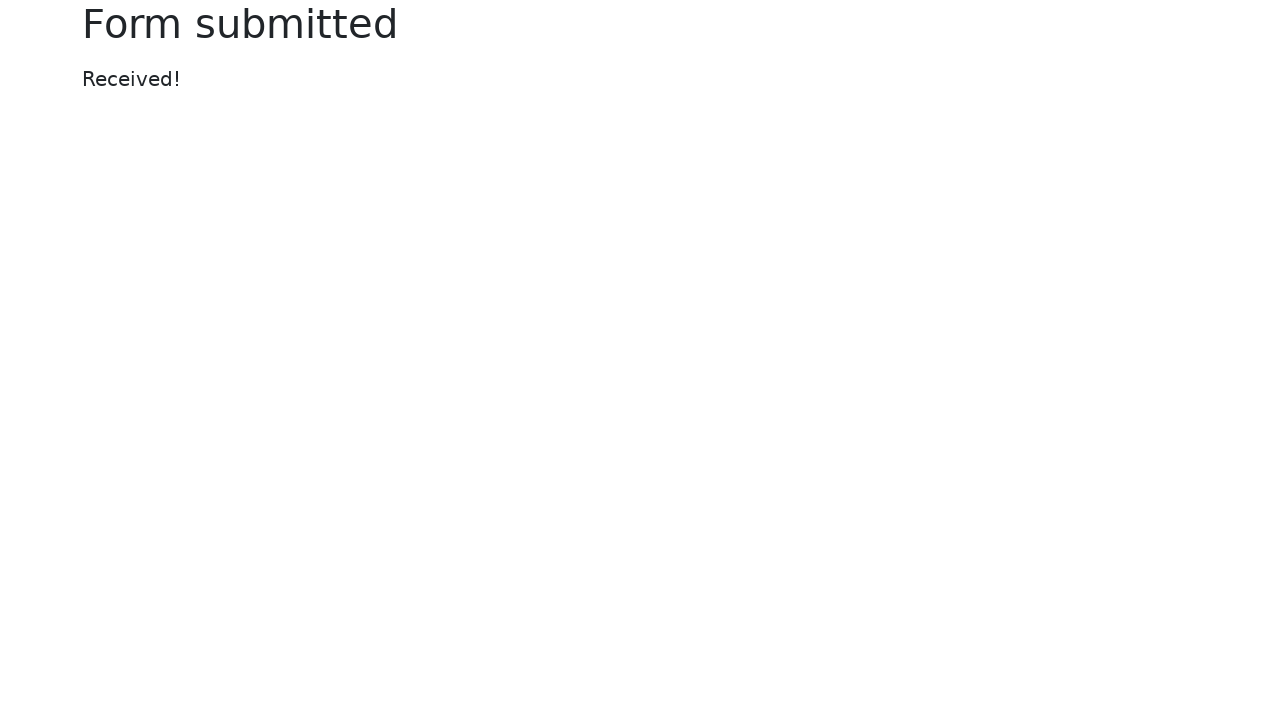